Opens the appointment modal and tests inserting the owner's name into the owner name field.

Starting URL: https://test-a-pet.vercel.app/

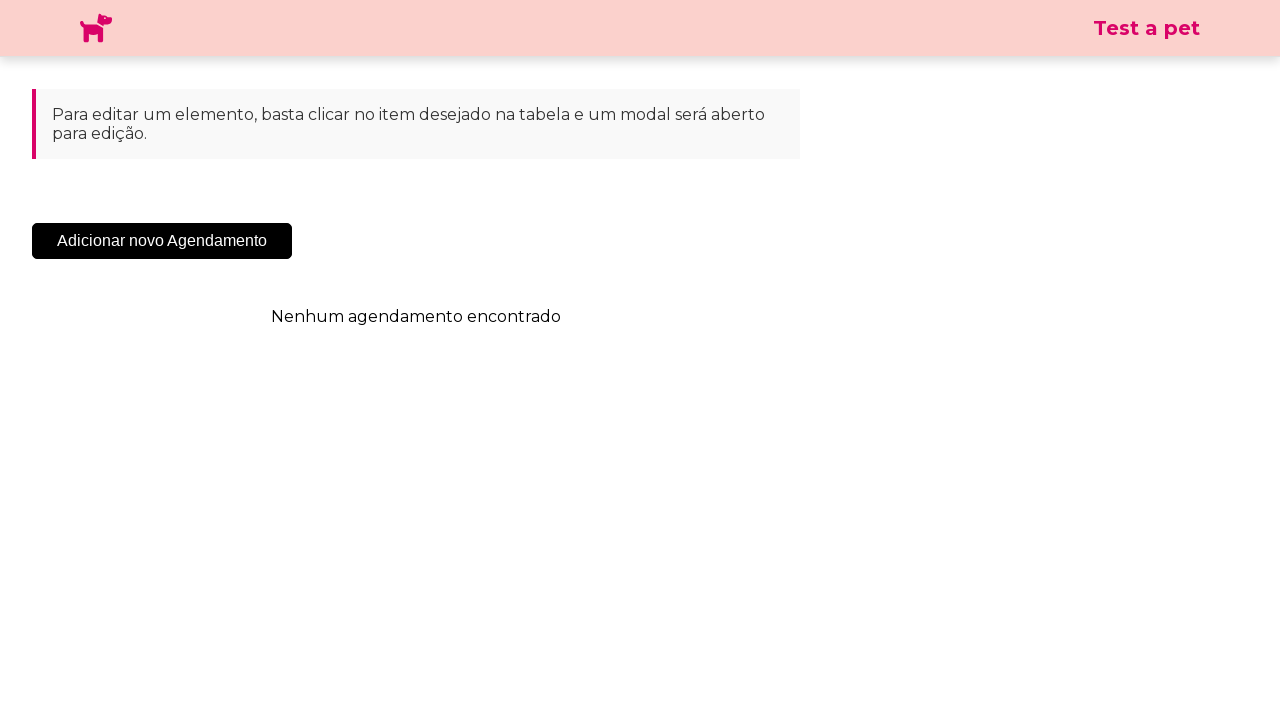

Clicked 'Add New Appointment' button to open modal at (162, 241) on .sc-cHqXqK.kZzwzX
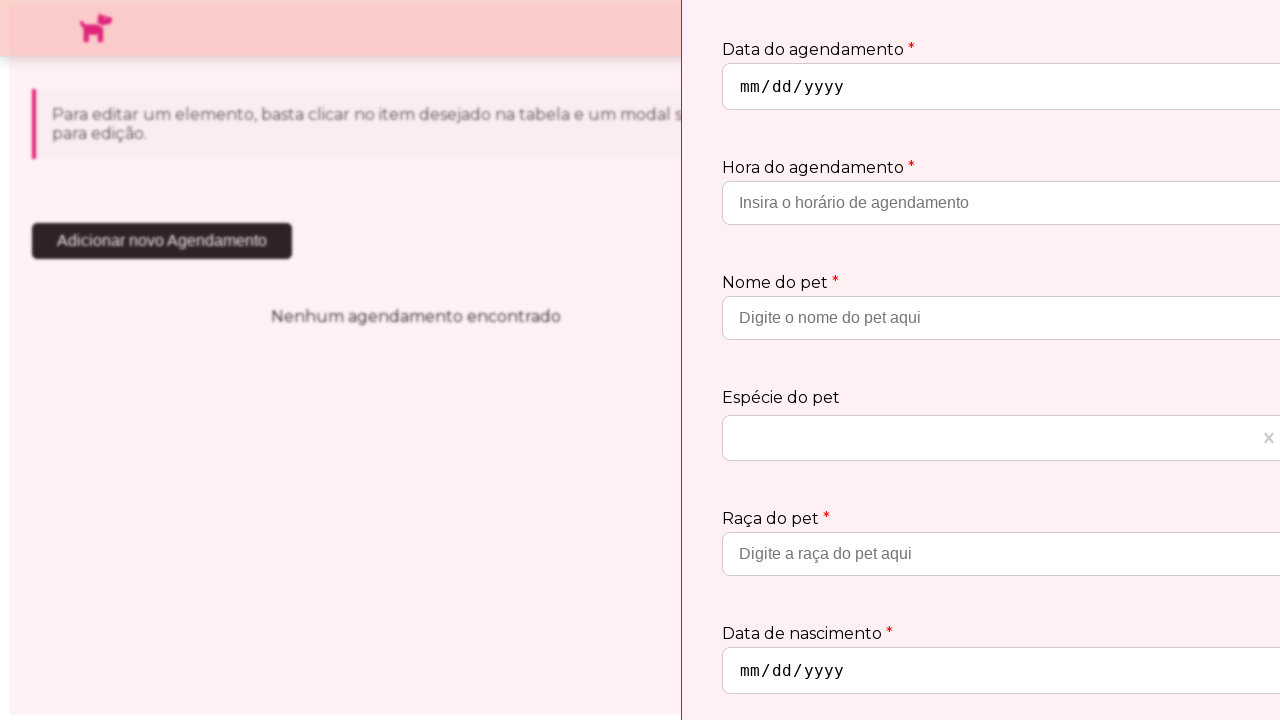

Appointment modal appeared and loaded
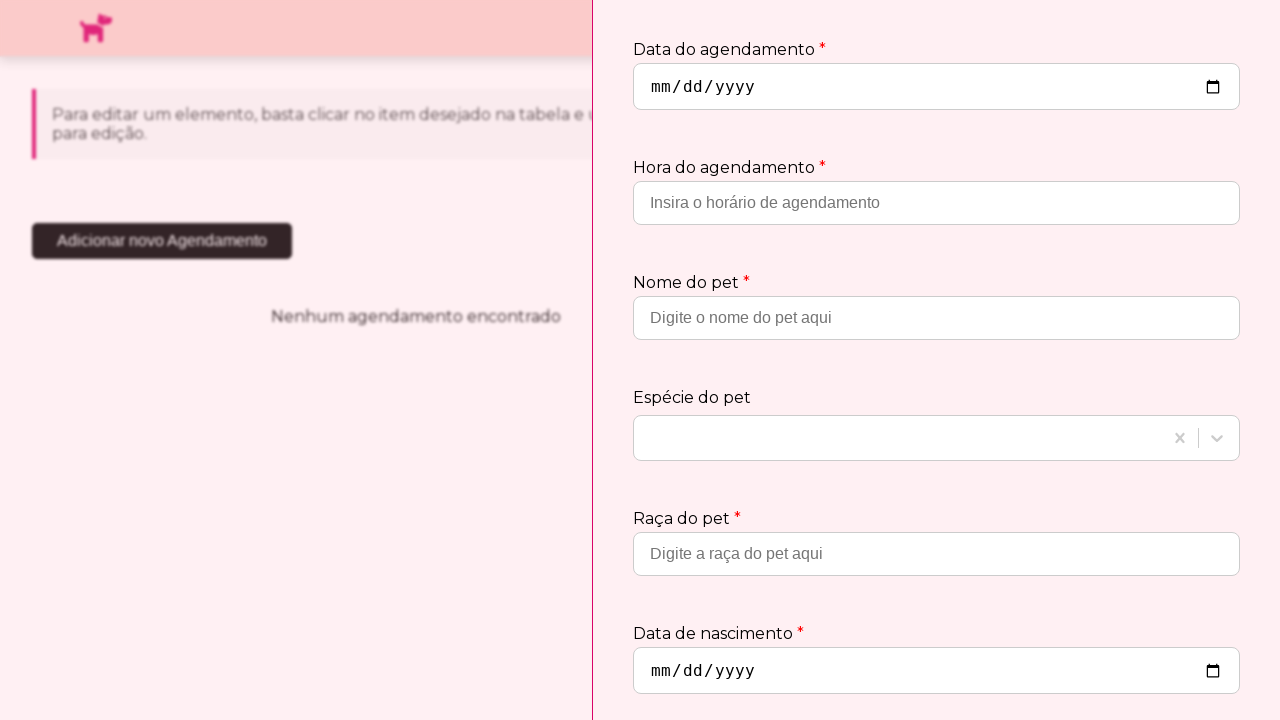

Filled owner name field with 'Maria Santos' on input[placeholder='Insira o nome do proprietário']
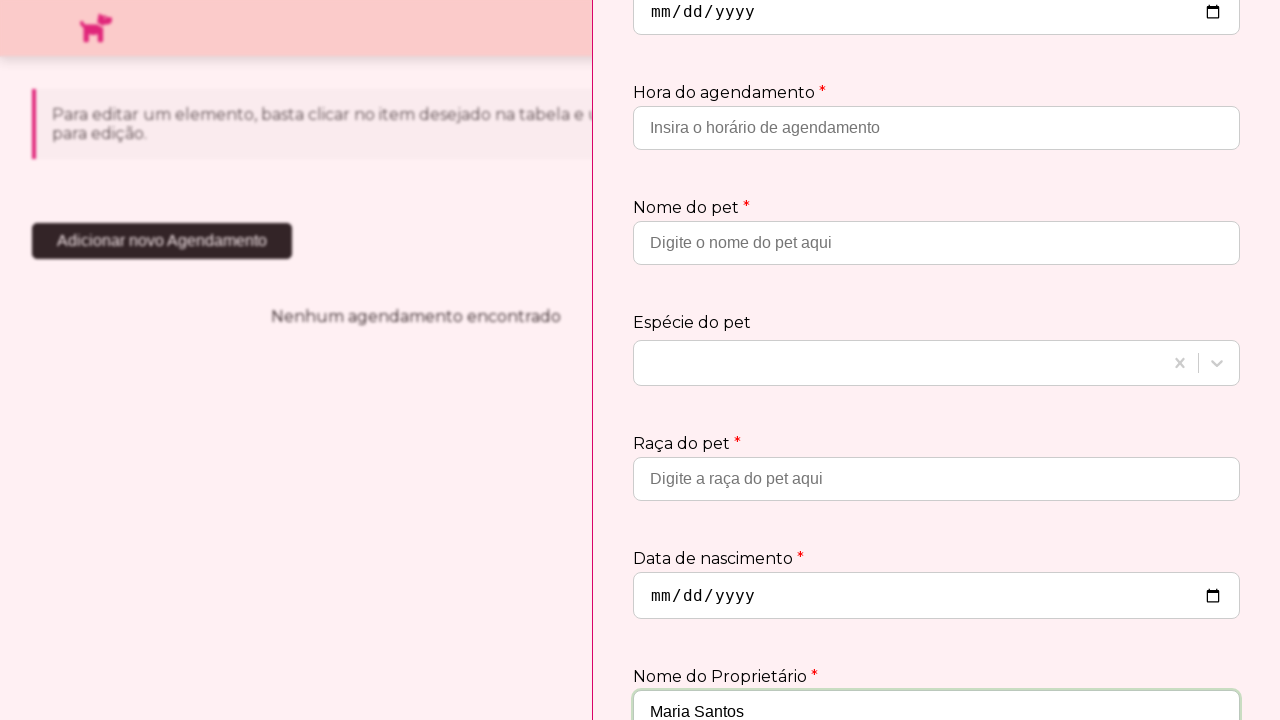

Verified that owner name field contains 'Maria Santos'
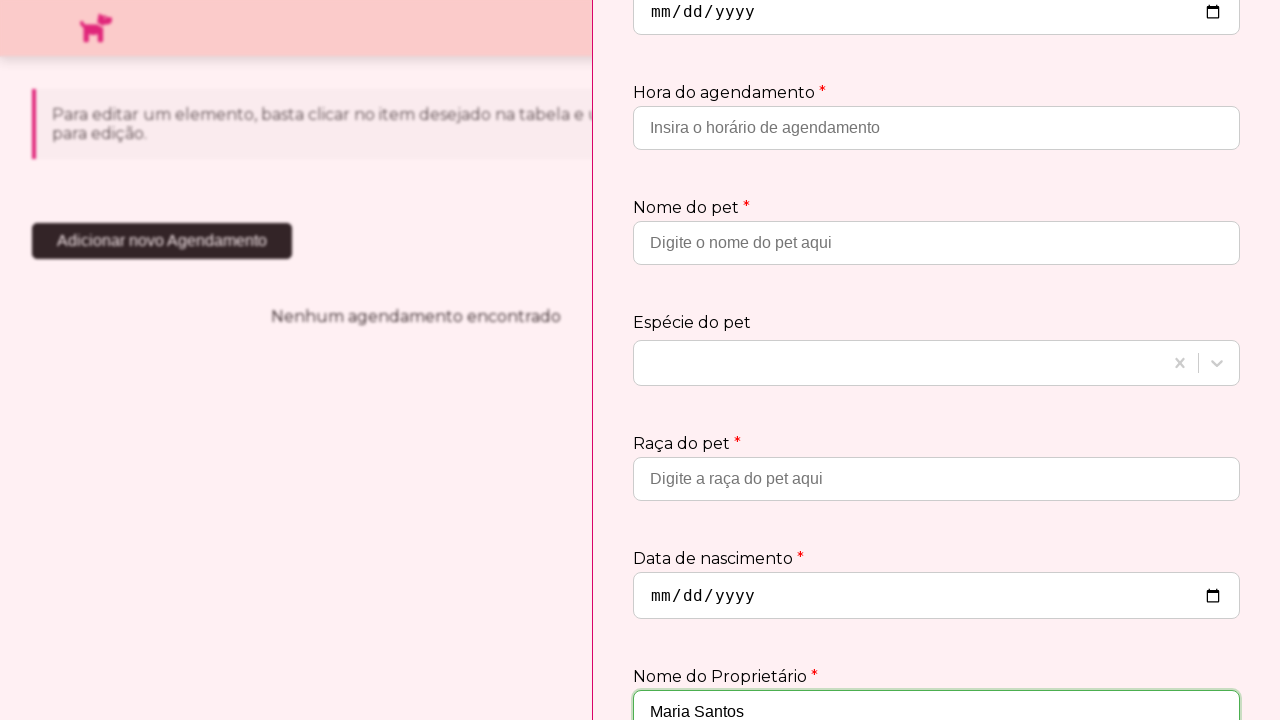

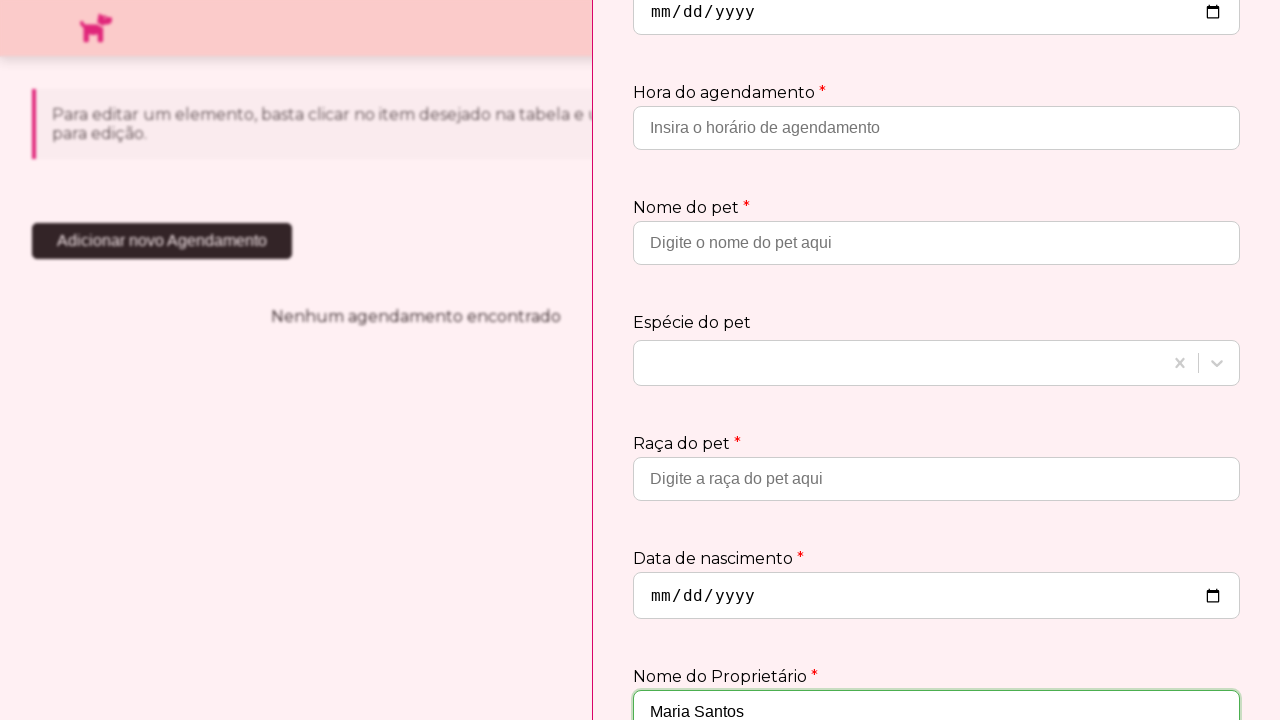